Tests Goodreads search functionality by entering a book title in the search field and submitting the form

Starting URL: https://www.goodreads.com/

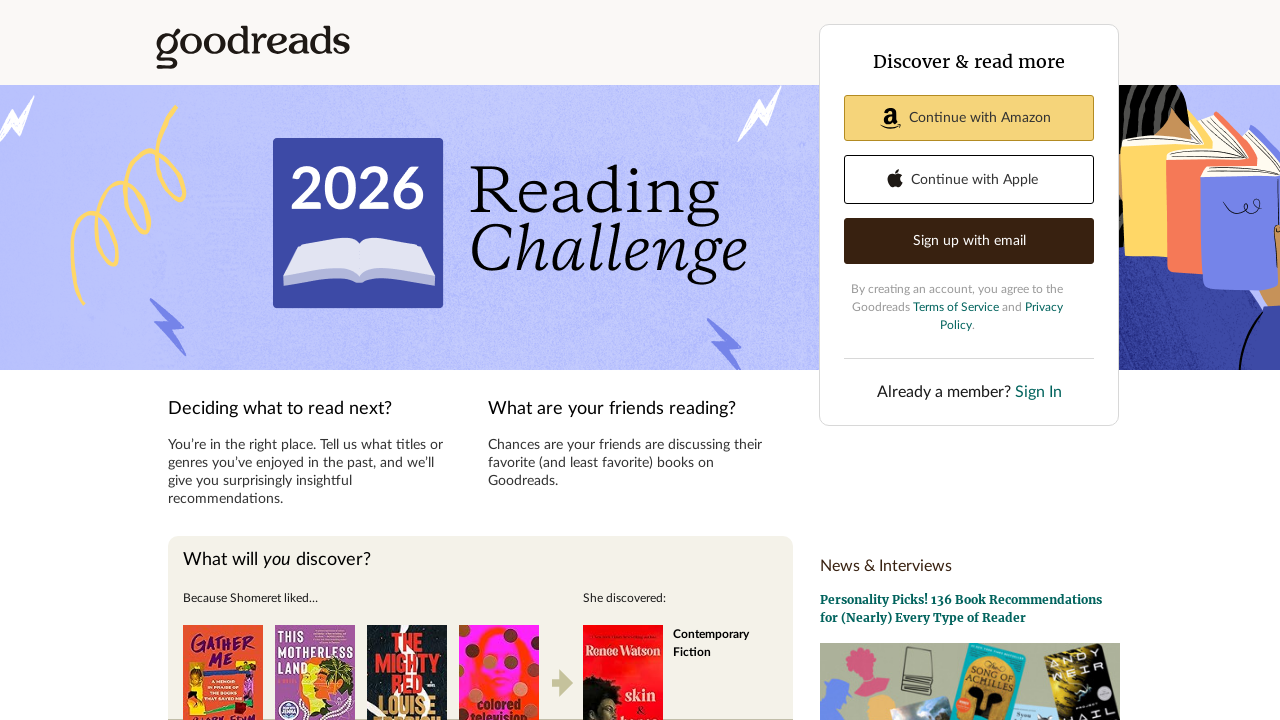

Filled search field with 'Meditations Marcus Aurelius' on #sitesearch_field
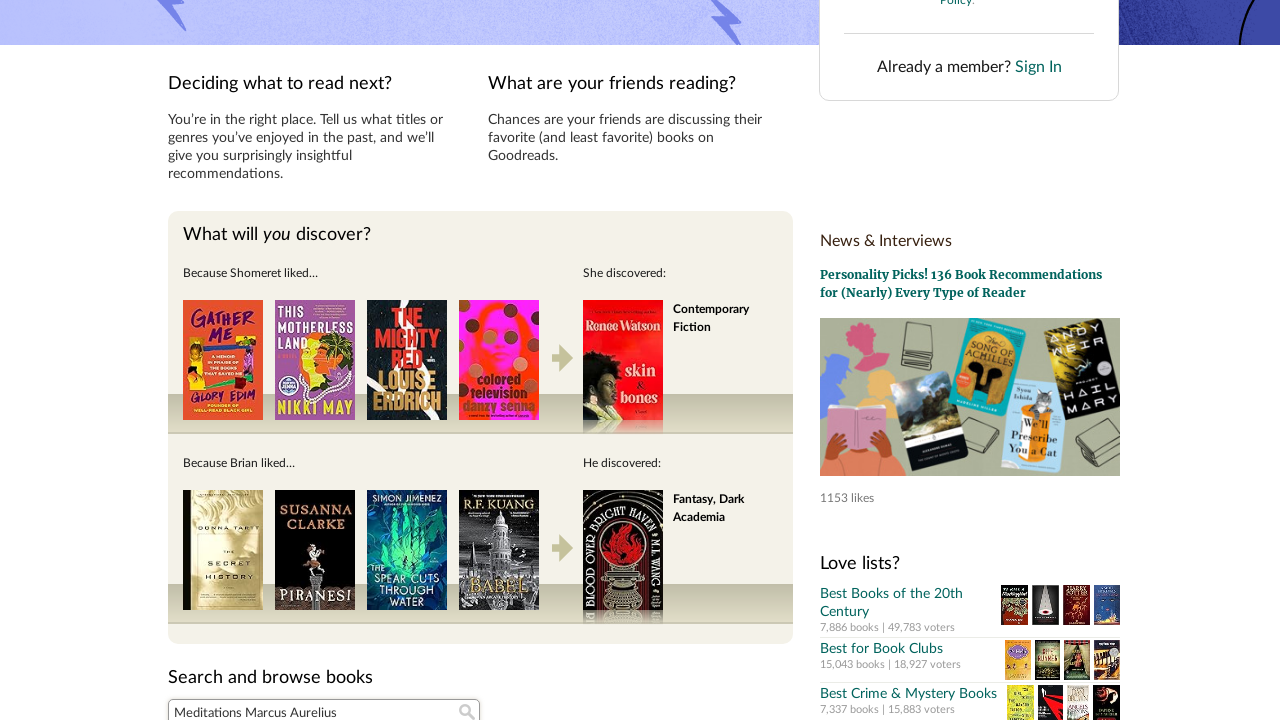

Submitted search form by pressing Enter on #sitesearch_field
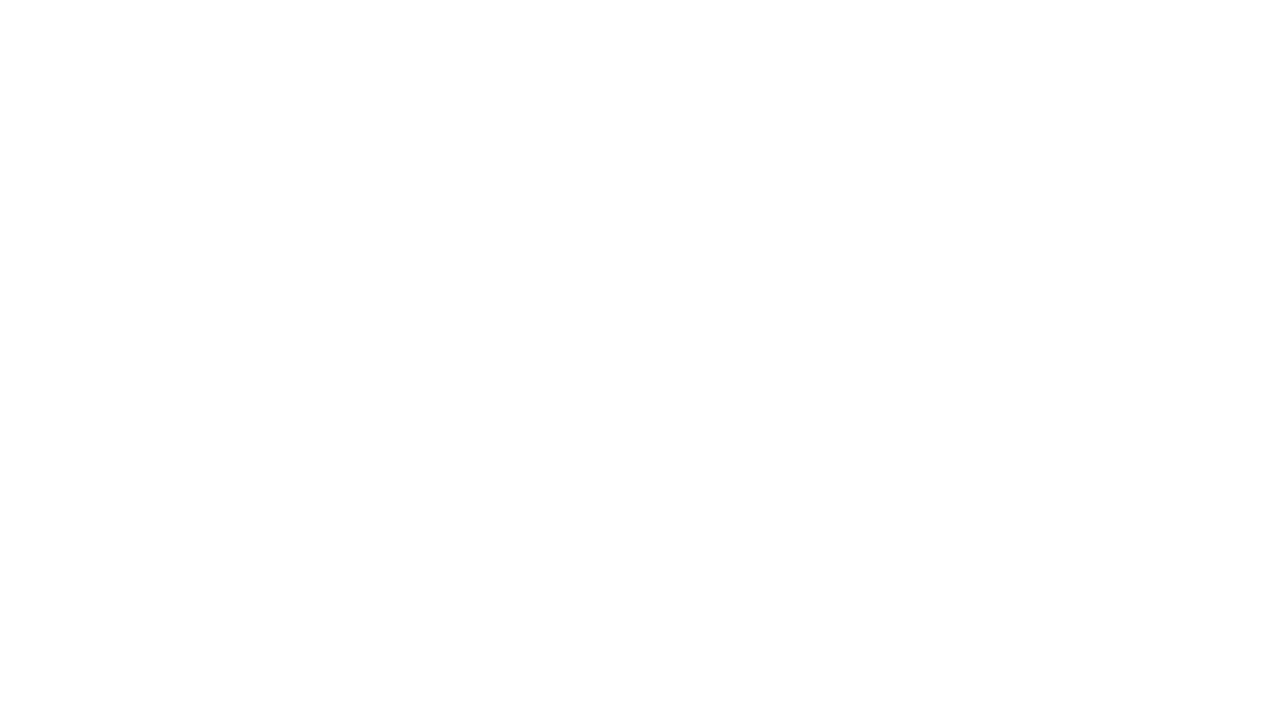

Search results page loaded
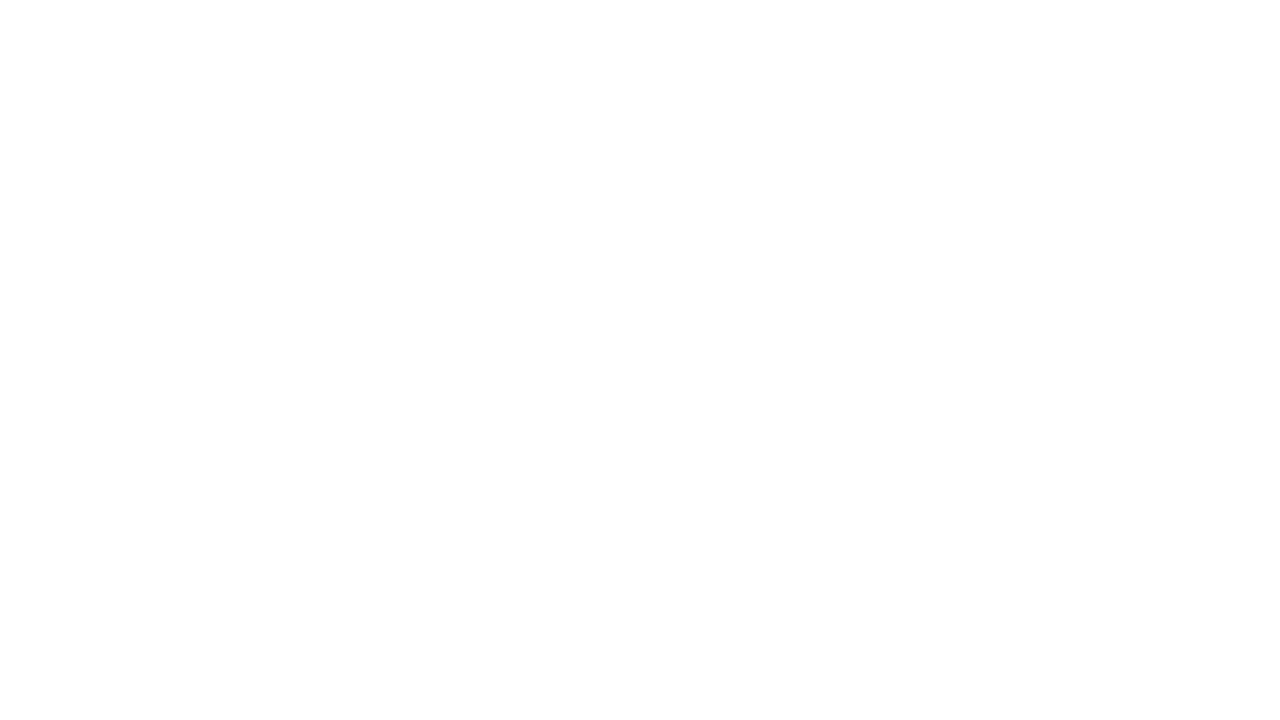

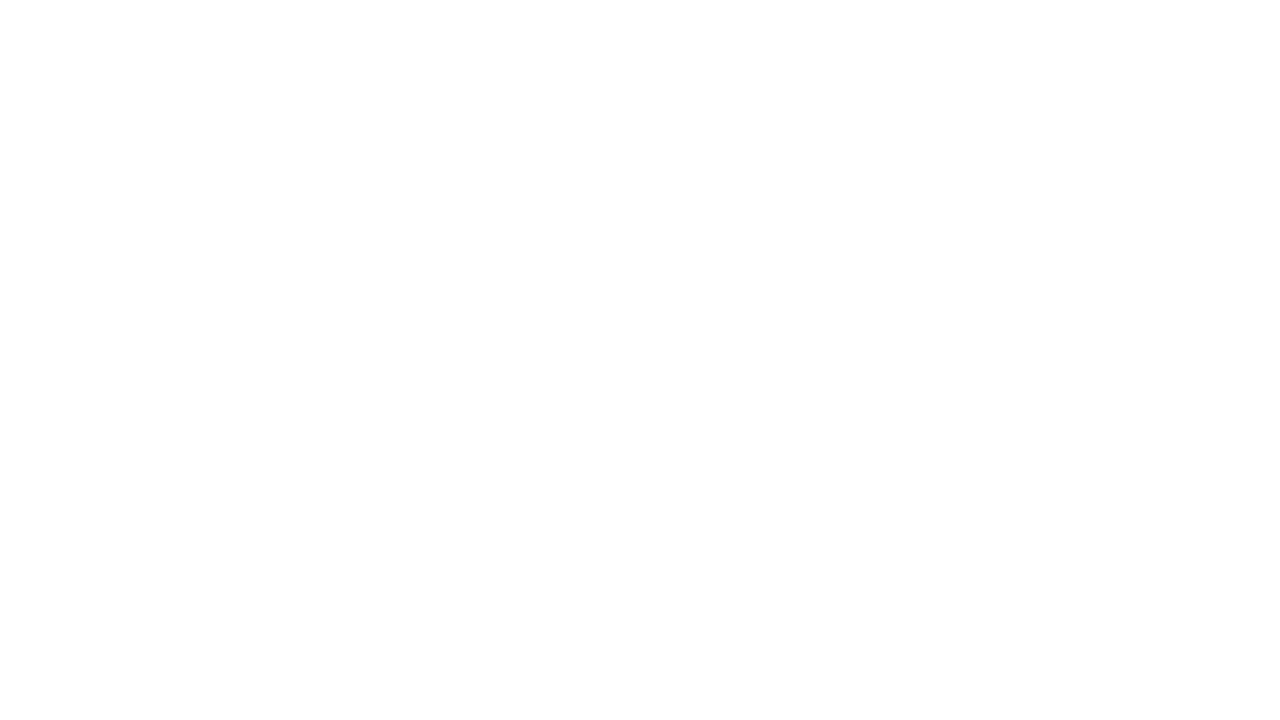